Tests switching between Active, Completed, and All filter views

Starting URL: http://todomvc.com/examples/typescript-angular/

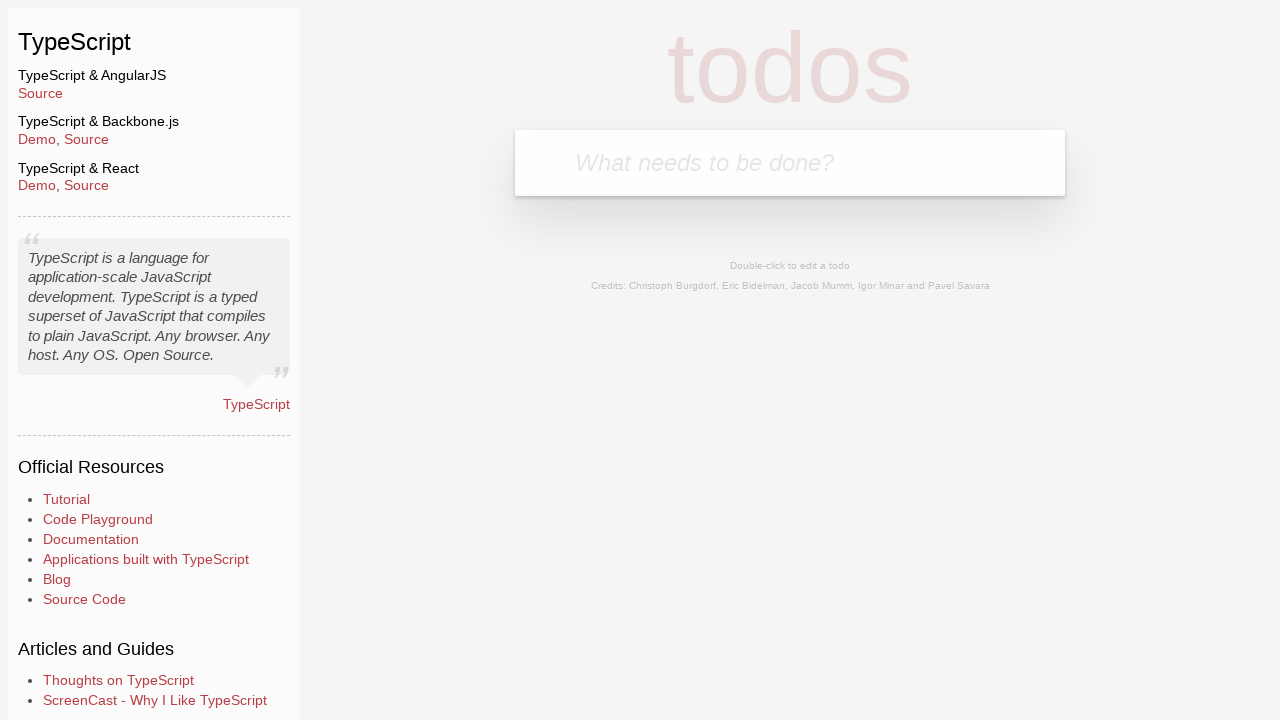

Filled todo input field with 'toEdit' on body > section > header > form > input
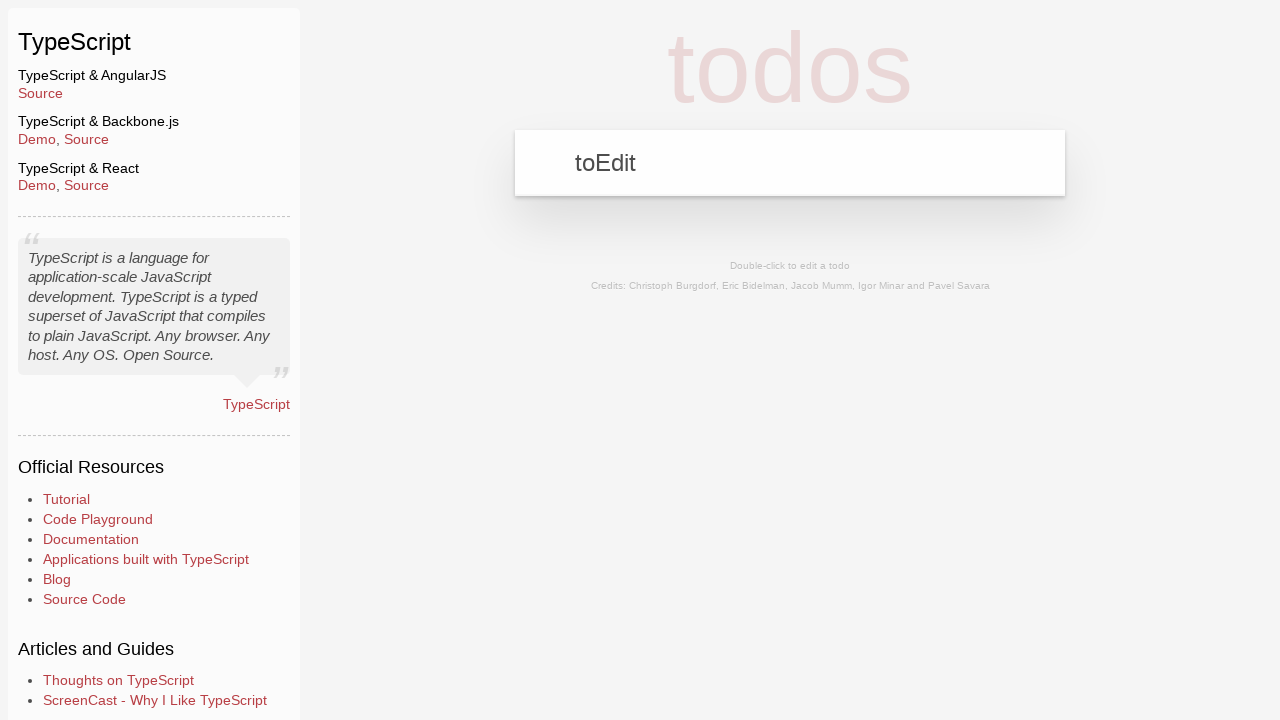

Pressed Enter to create new todo on body > section > header > form > input
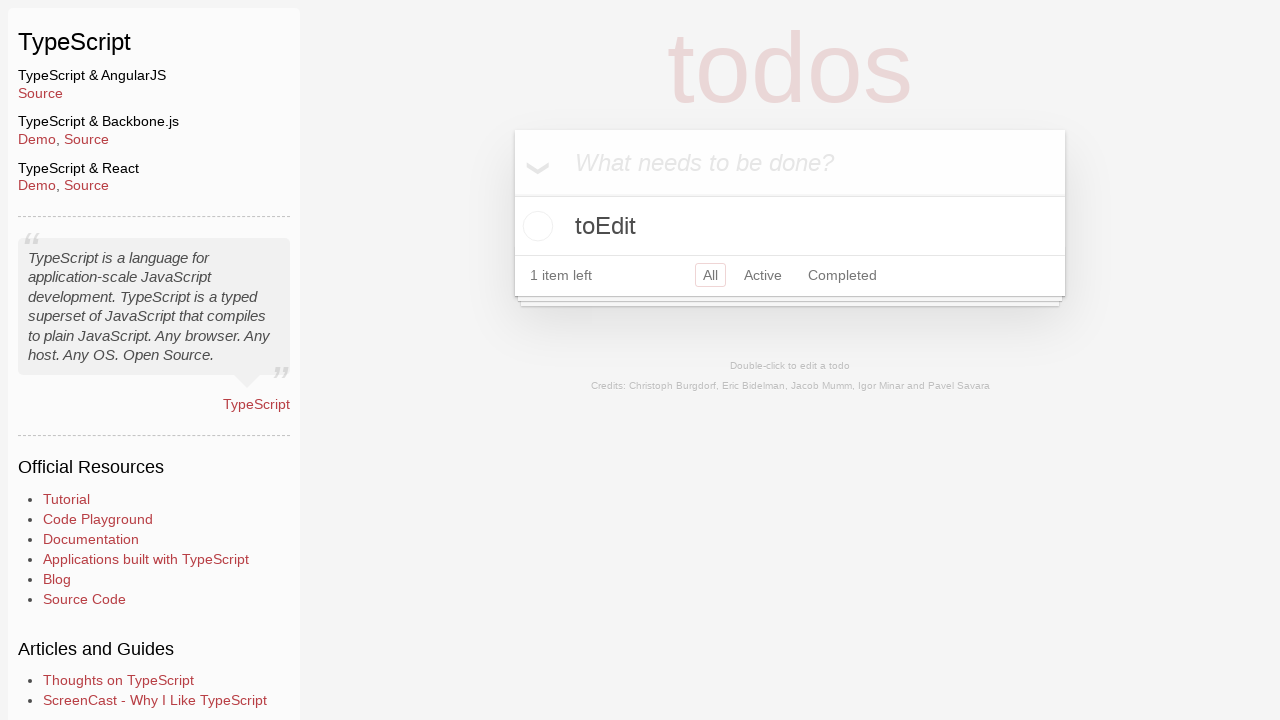

Clicked Active filter to switch view at (763, 275) on body > section > footer > ul > li:nth-child(2) > a
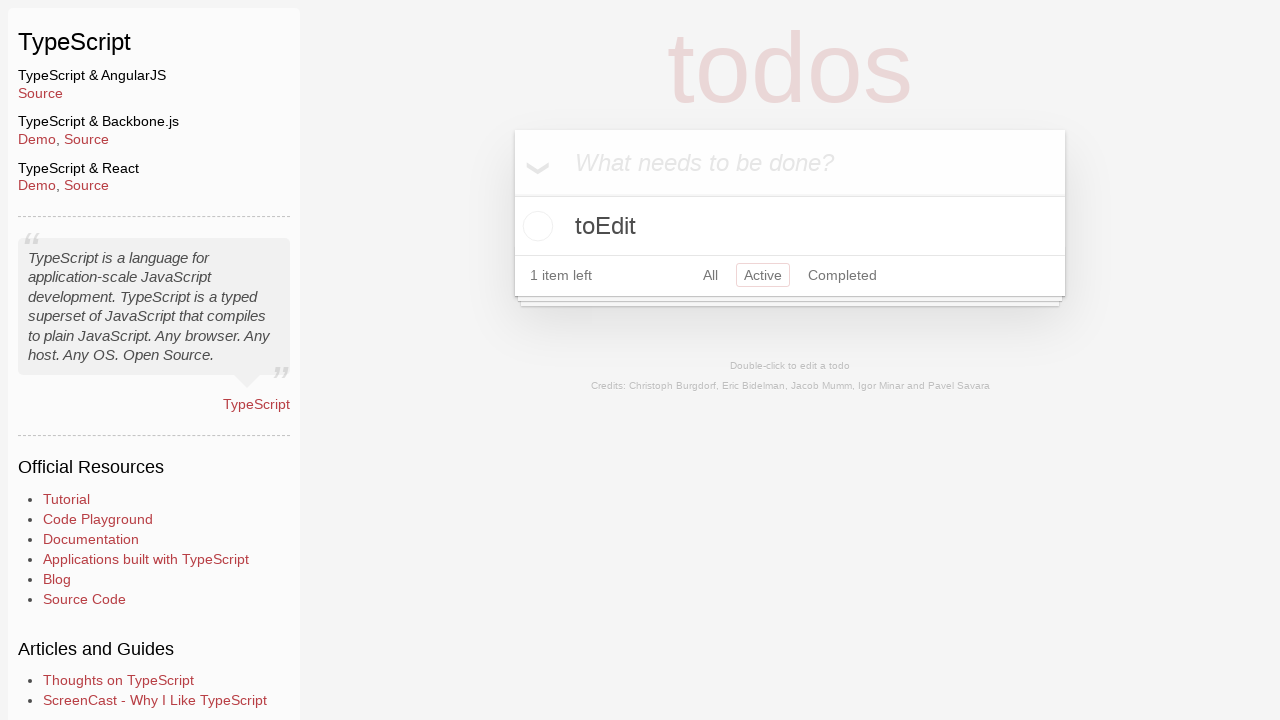

Clicked Completed filter to switch view at (842, 275) on body > section > footer > ul > li:nth-child(3) > a
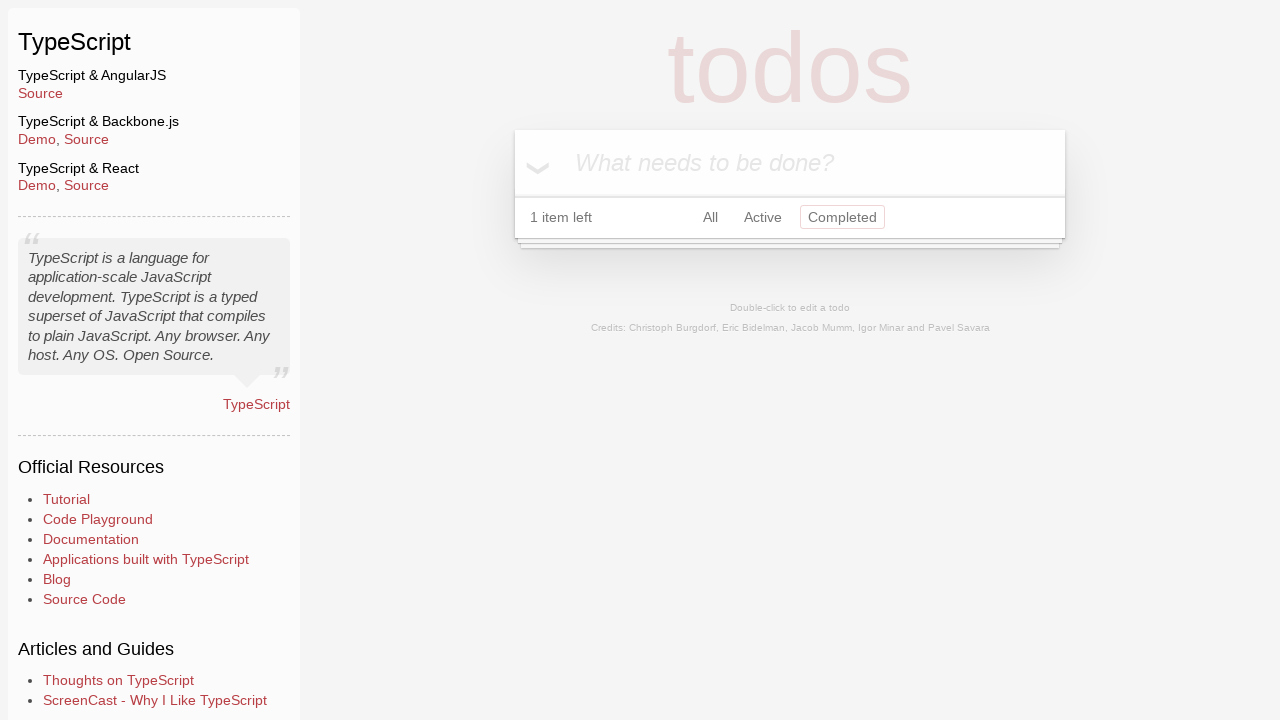

Clicked All filter to switch back to full view at (710, 217) on body > section > footer > ul > li:nth-child(1) > a
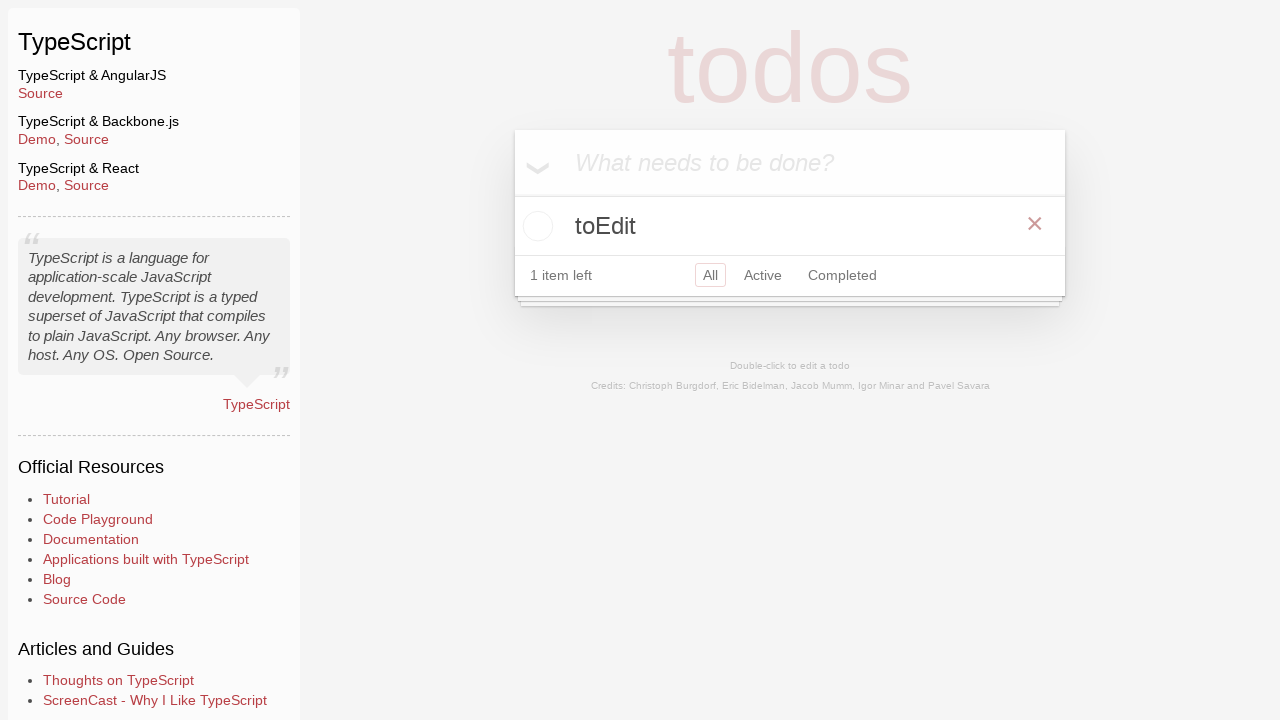

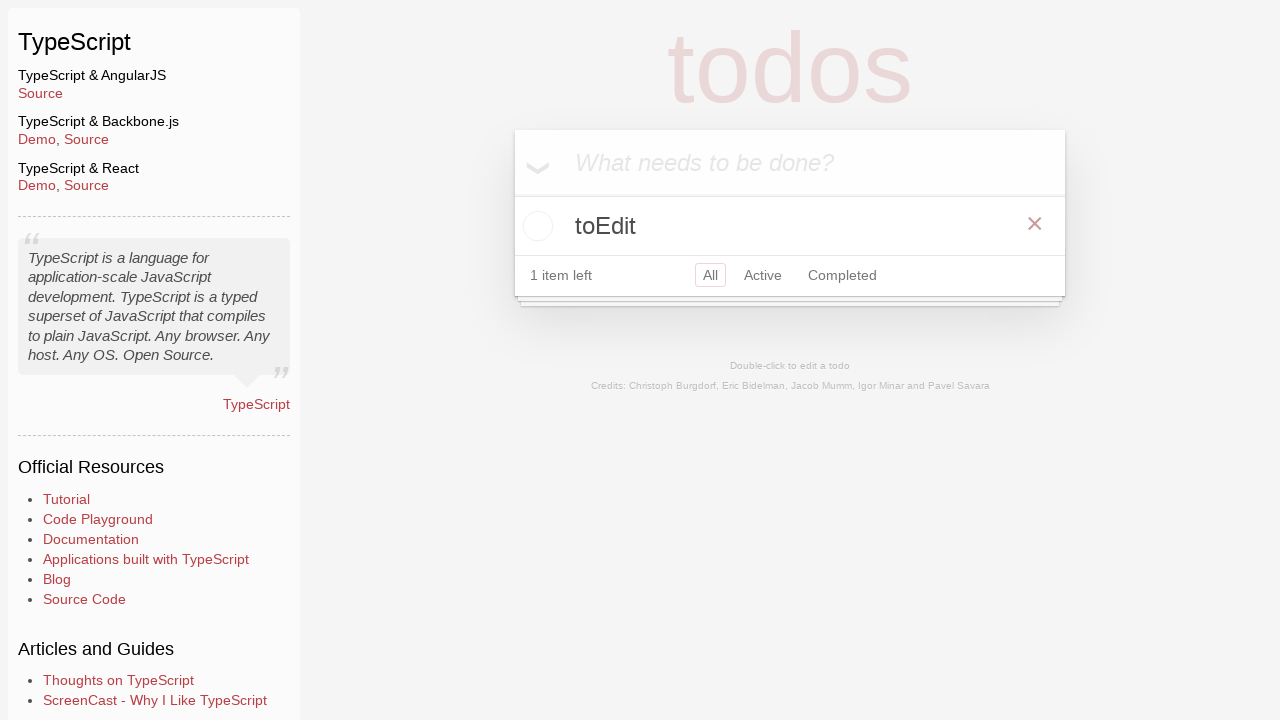